Tests registration form validation by submitting an empty form and verifying all required field error messages are displayed

Starting URL: https://alada.vn/tai-khoan/dang-ky.html

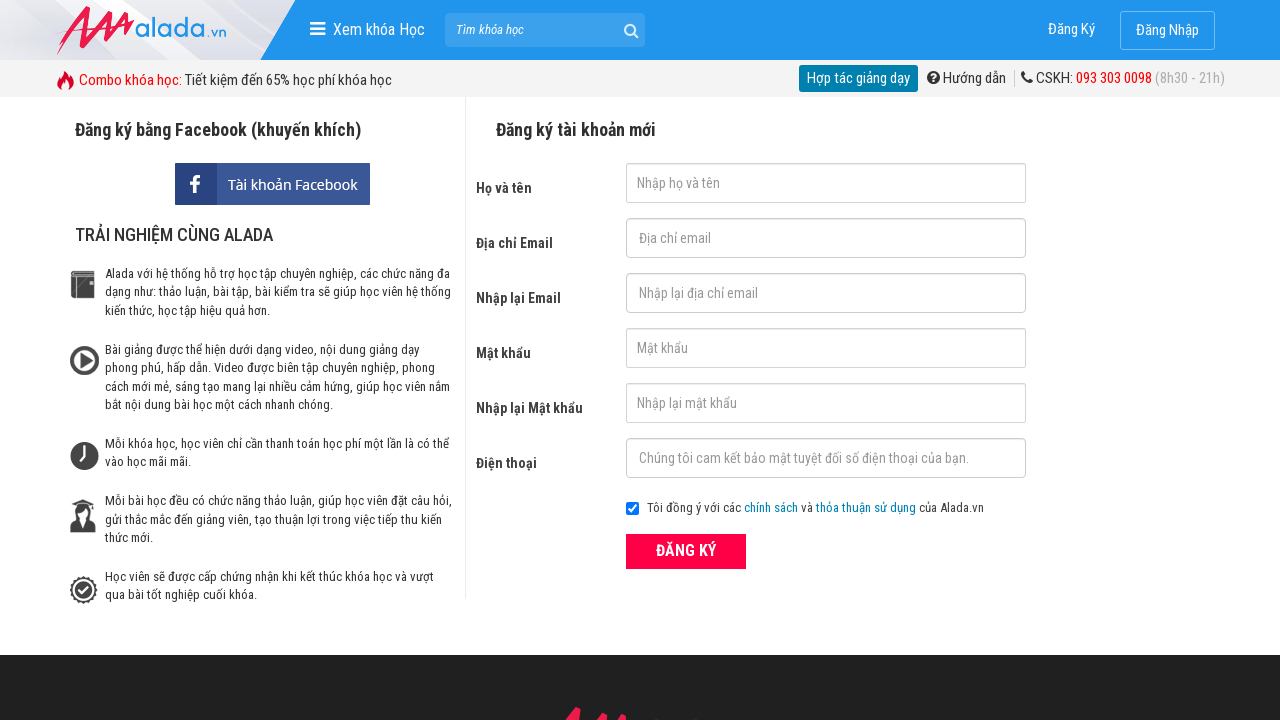

Clicked submit button without filling any fields to test form validation at (686, 551) on button[type='submit']
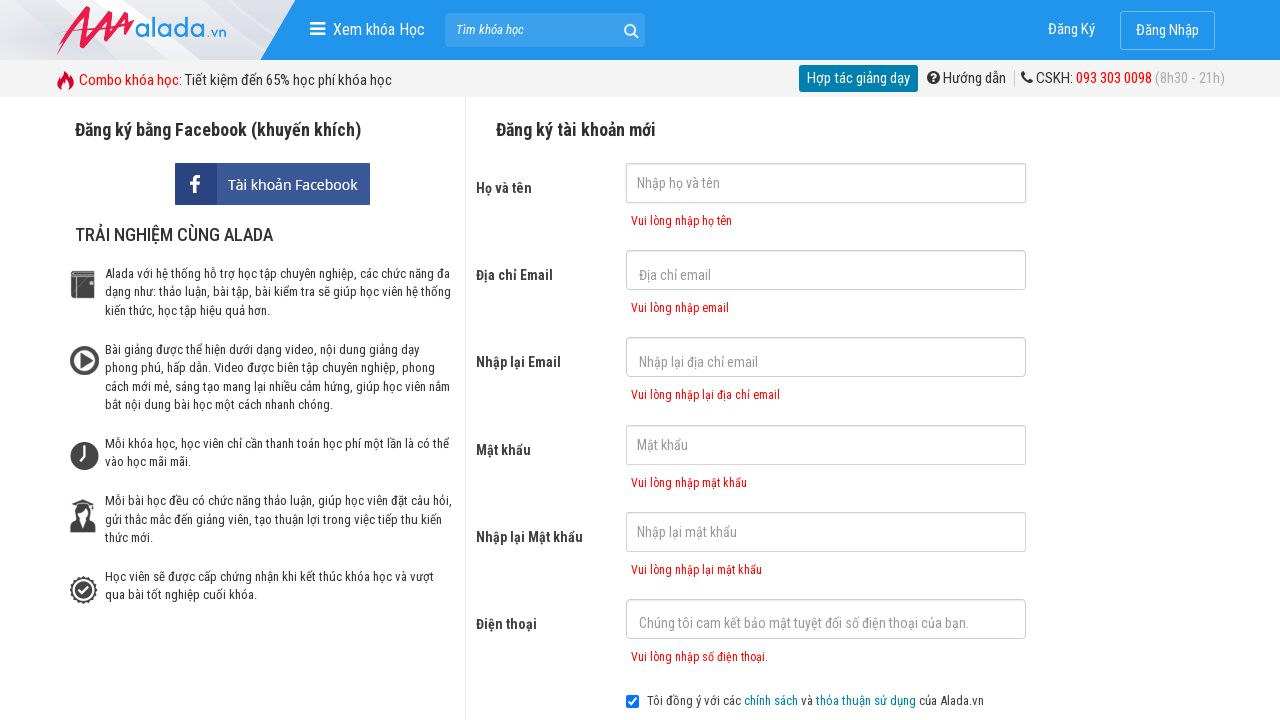

First name error message appeared on the form
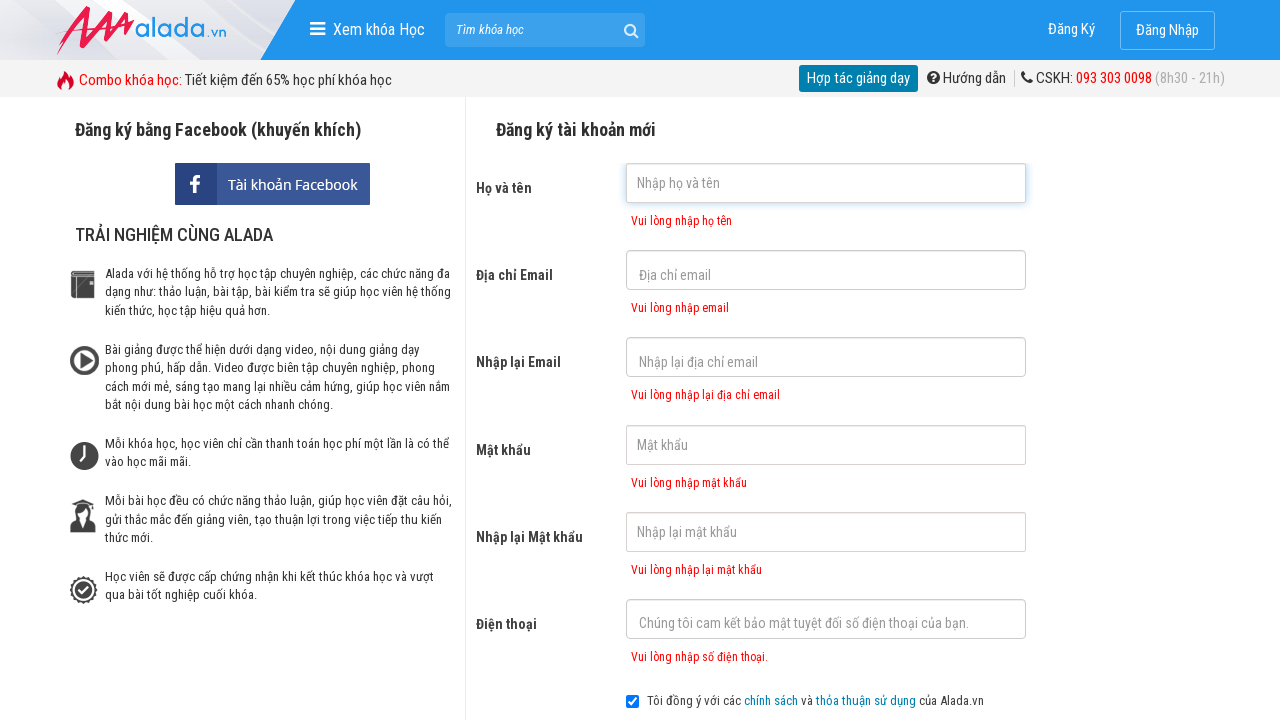

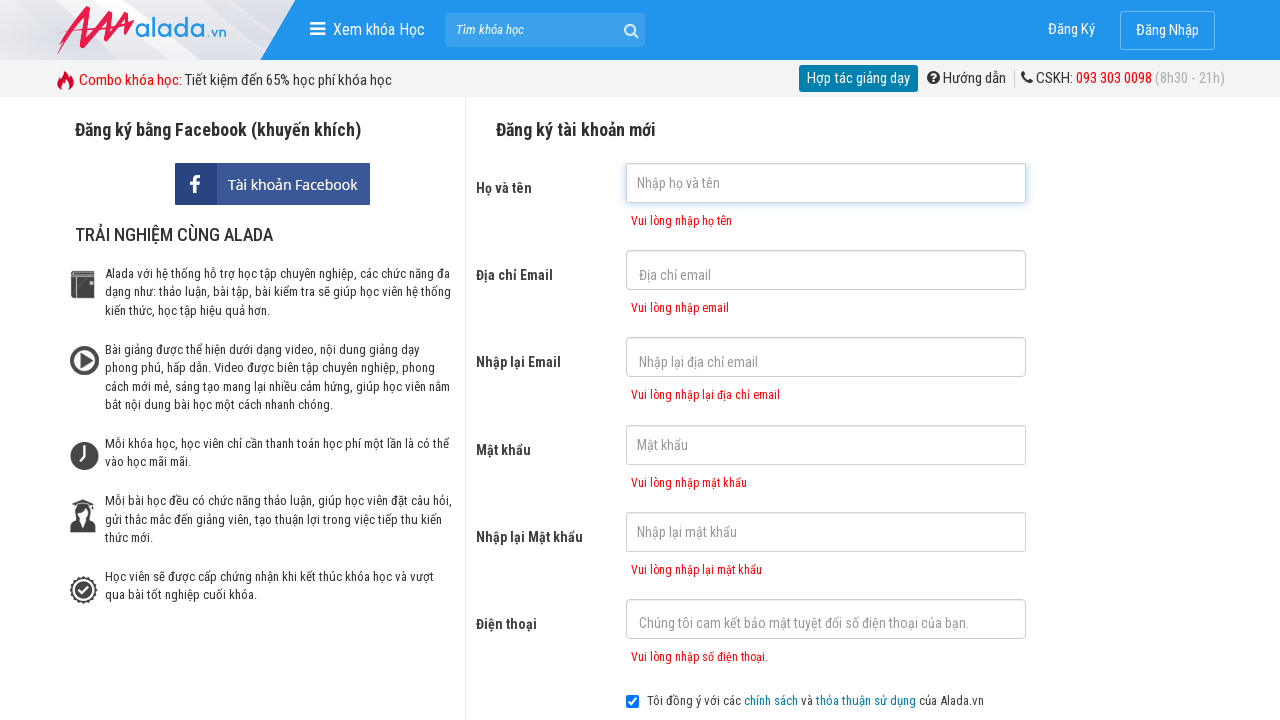